Tests drag and drop functionality by dragging an element and dropping it onto a target droppable area on the jQuery UI demo page

Starting URL: https://jqueryui.com/droppable/

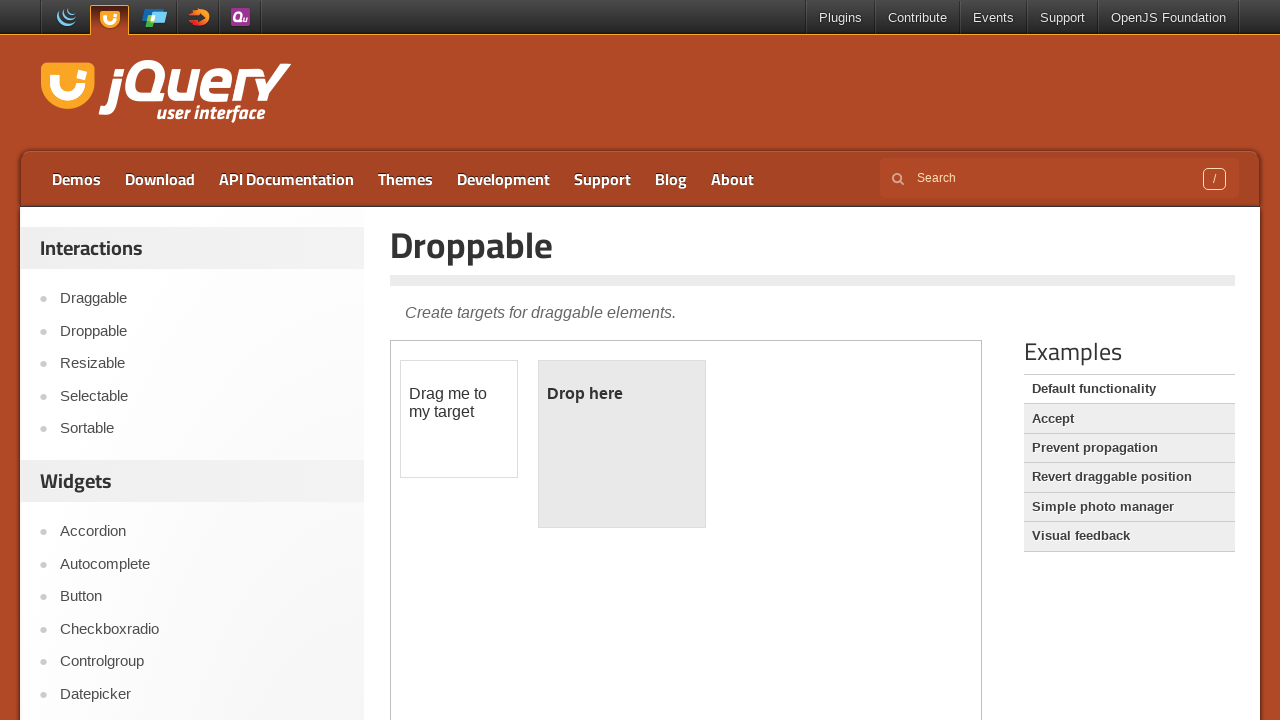

Located the iframe containing drag and drop elements
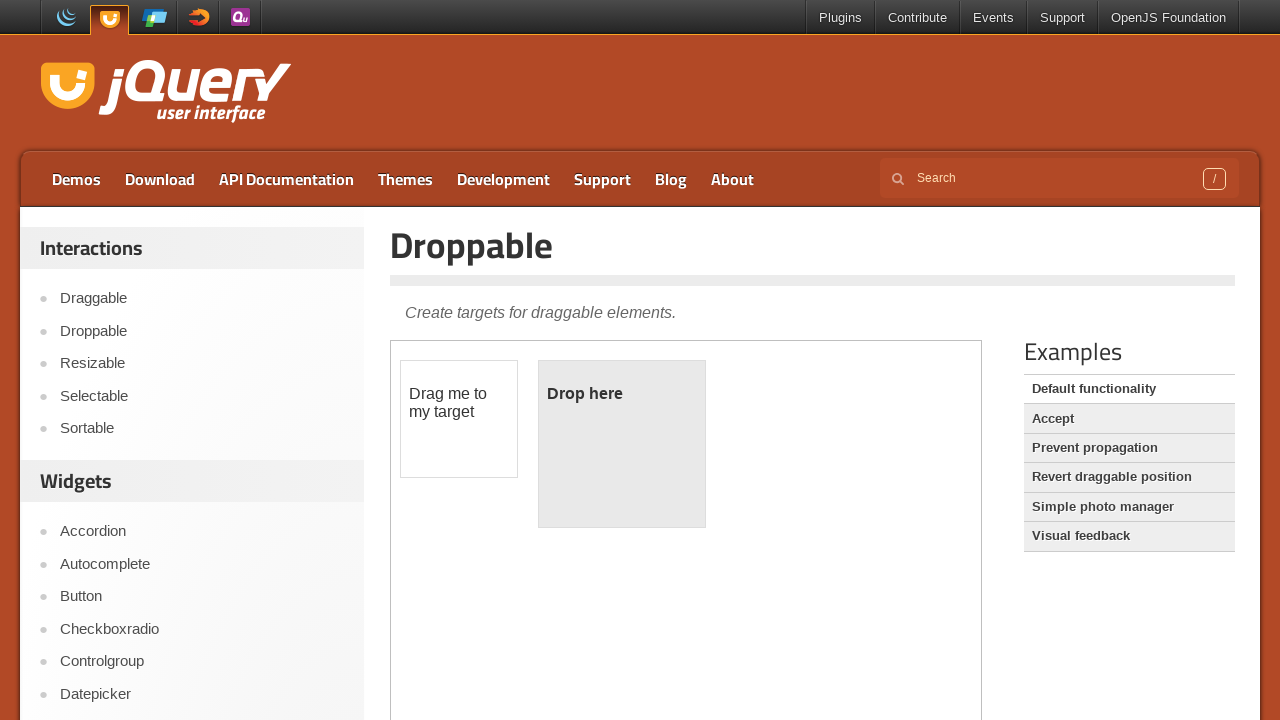

Located the draggable element with ID 'draggable'
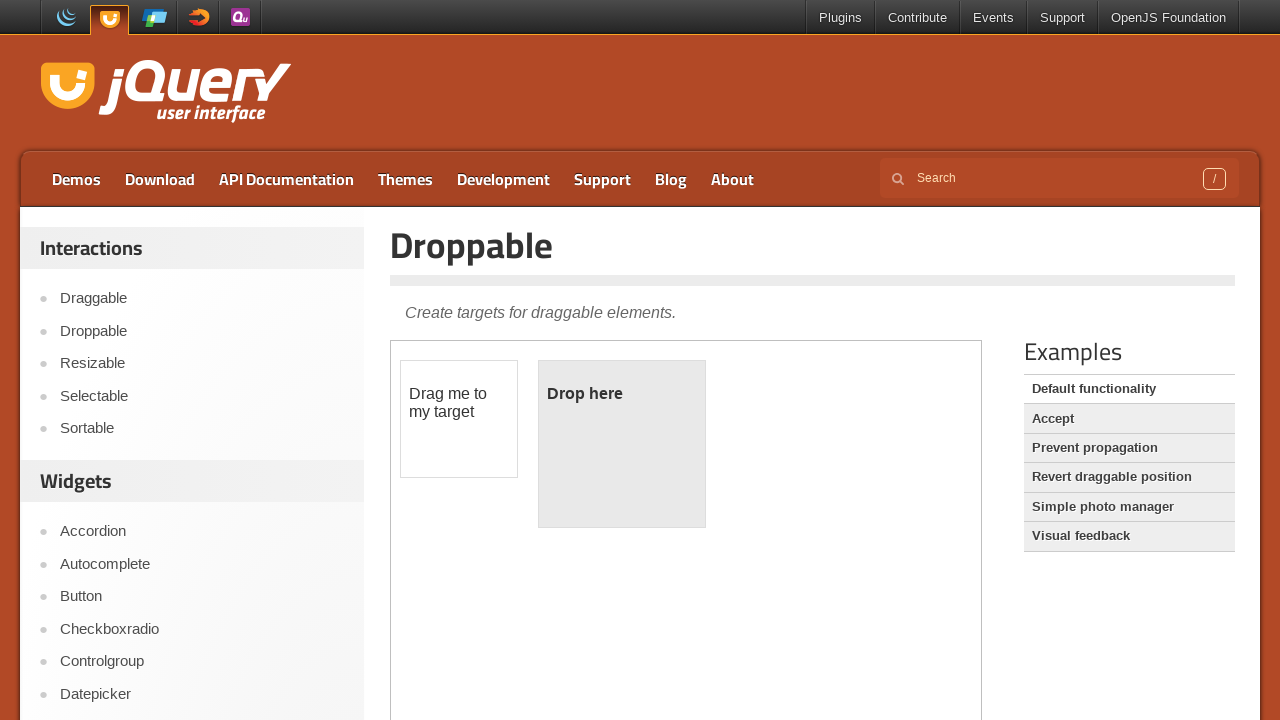

Located the droppable target element with ID 'droppable'
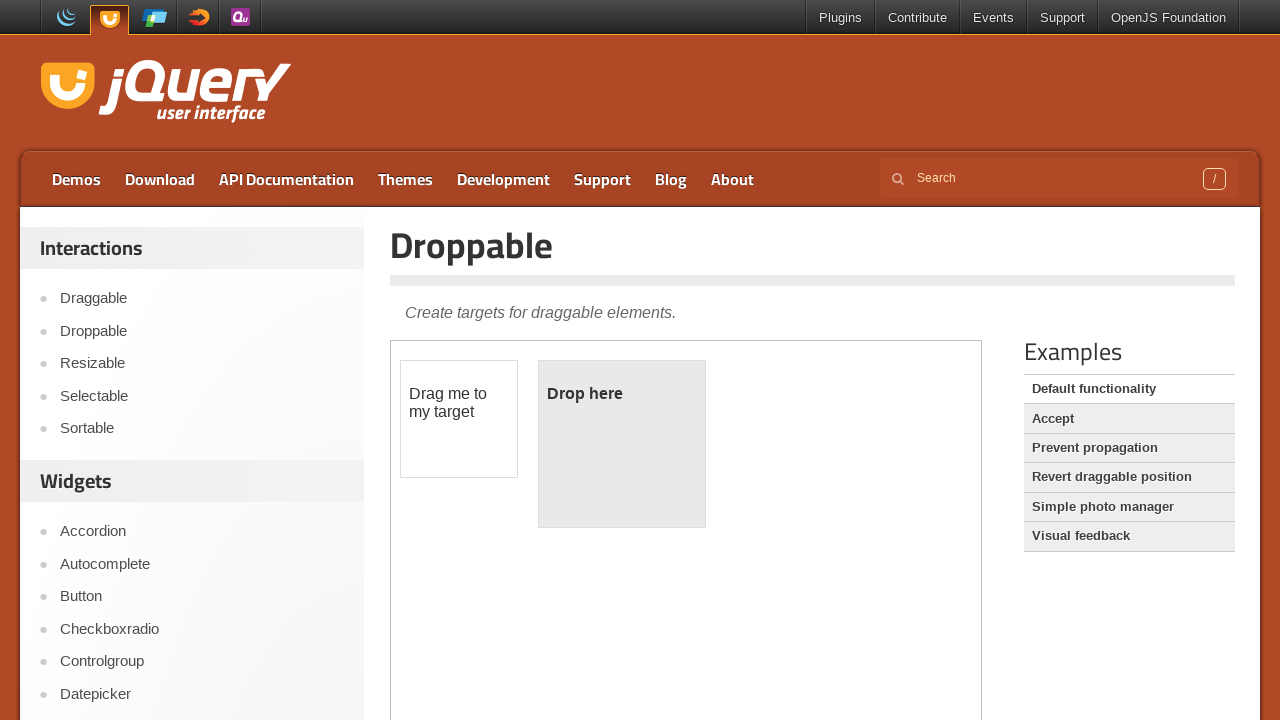

Dragged the draggable element and dropped it onto the droppable area at (622, 444)
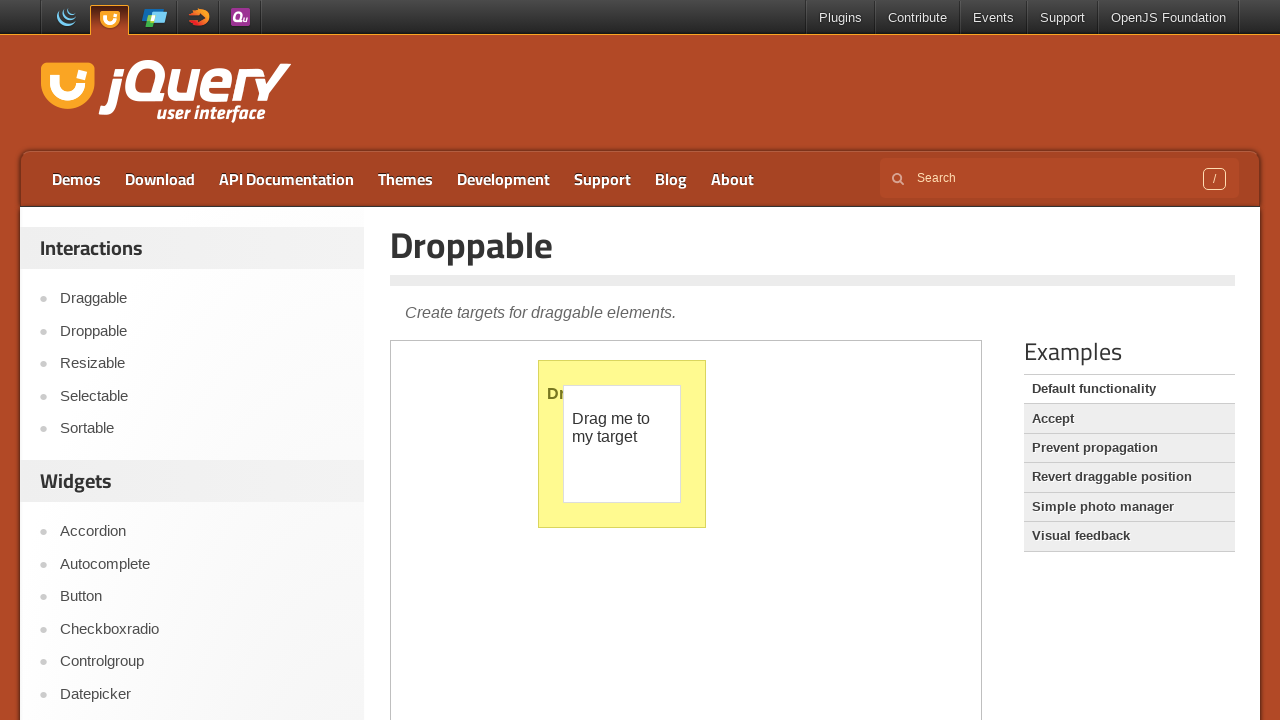

Reloaded the page
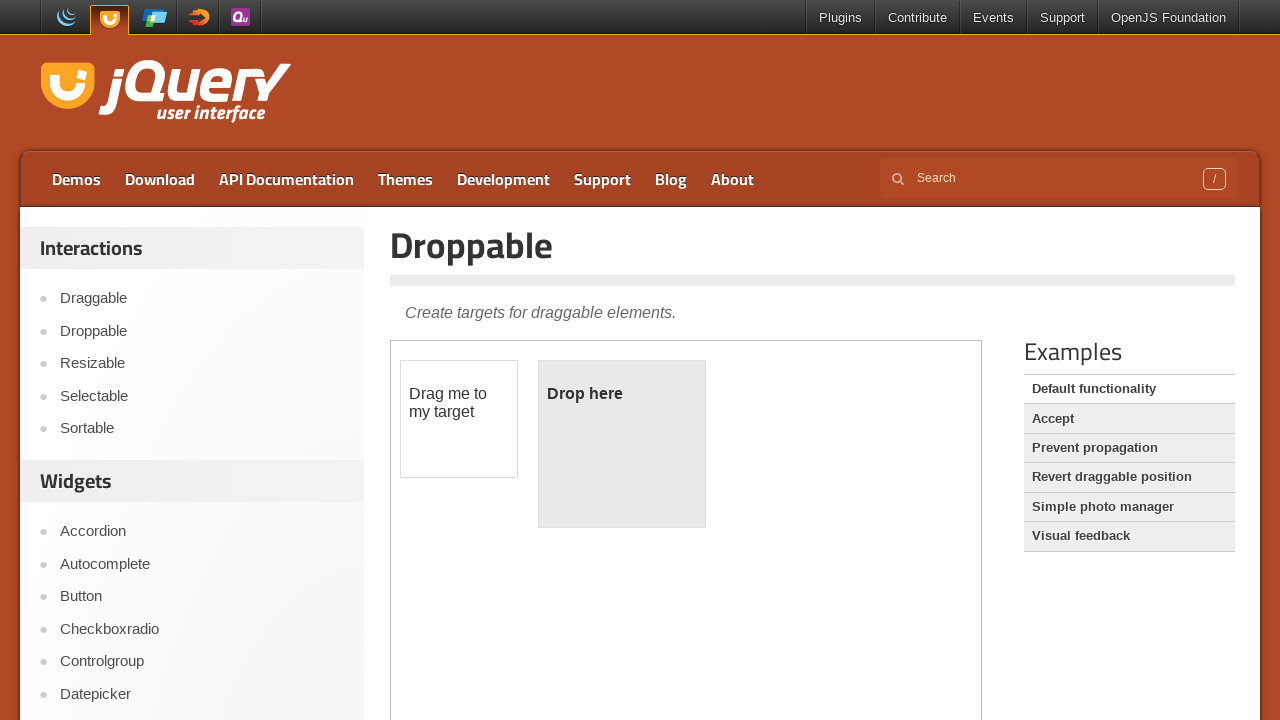

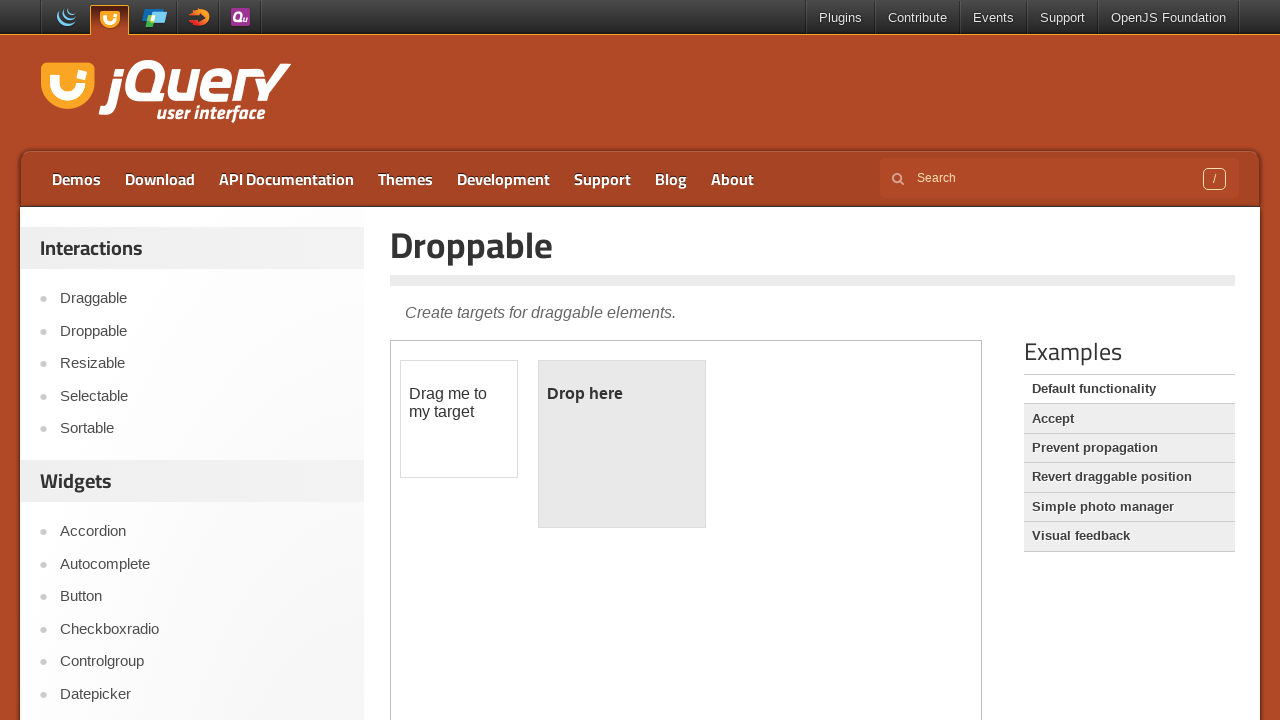